Tests various form elements on a practice automation page including radio buttons, autocomplete, dropdowns, checkboxes, and window switching

Starting URL: https://rahulshettyacademy.com/AutomationPractice/

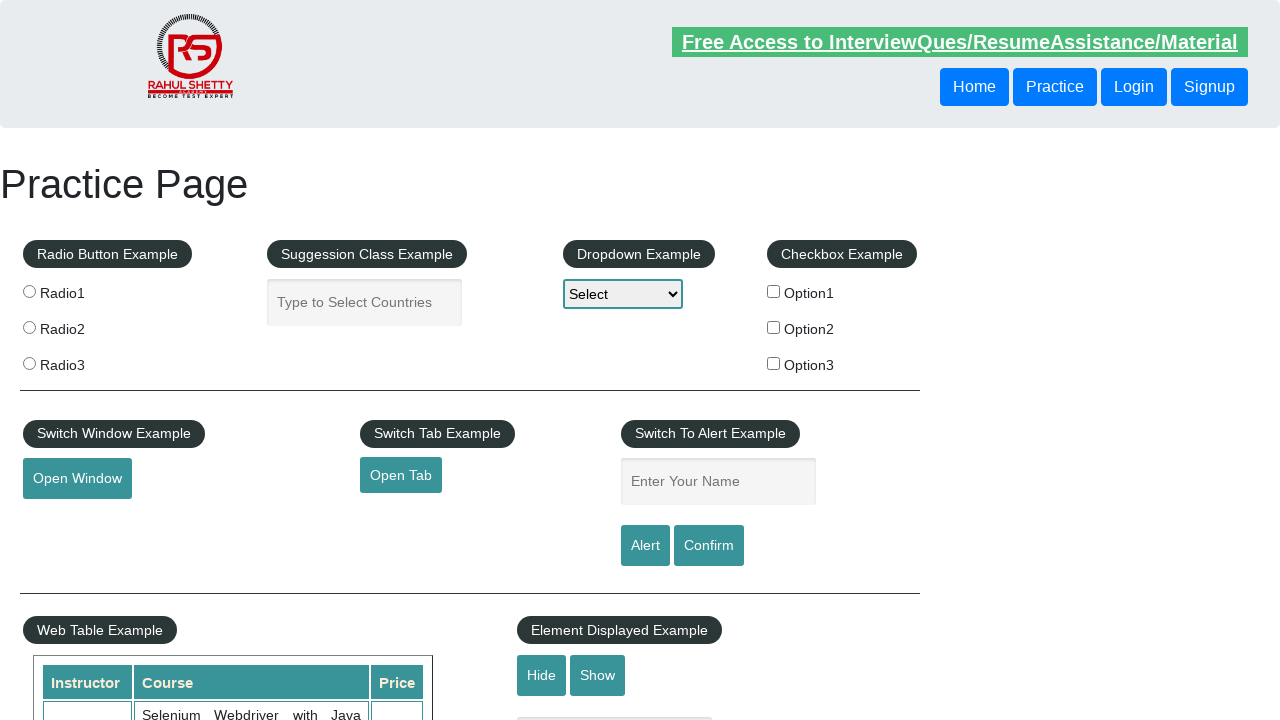

Clicked radio button 2 at (29, 327) on input[value='radio2']
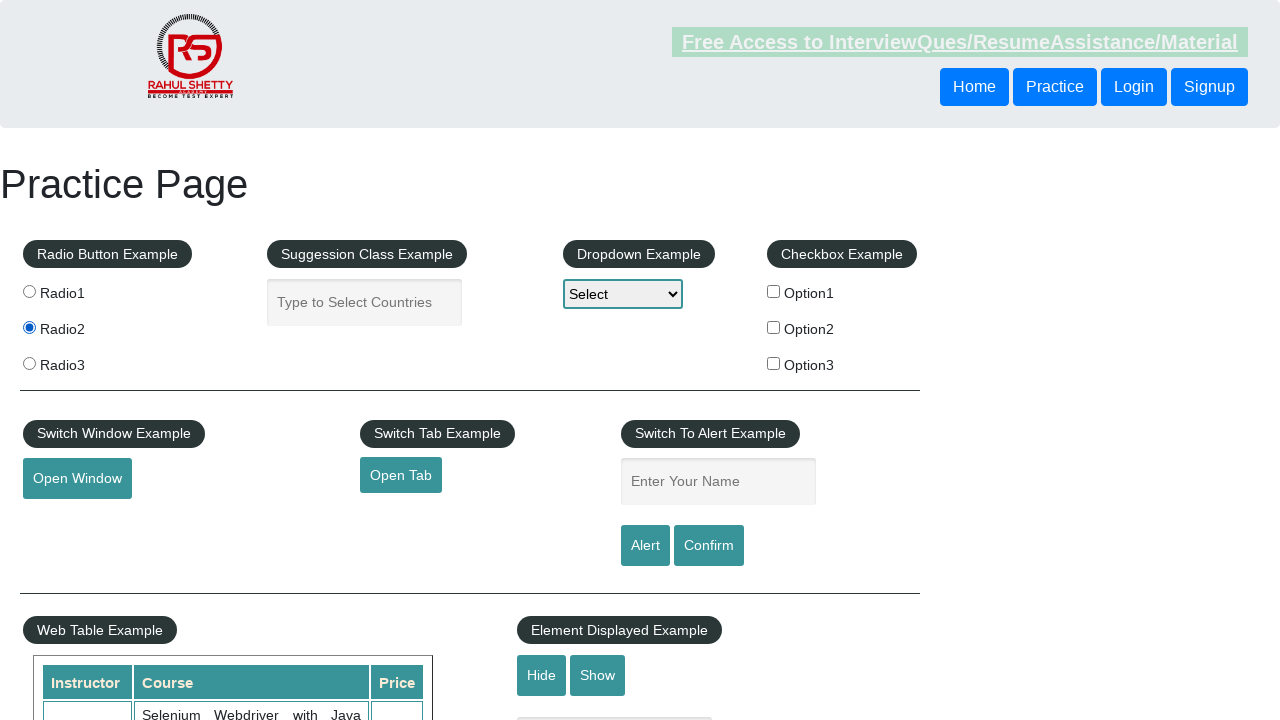

Filled autocomplete field with 'India' on #autocomplete
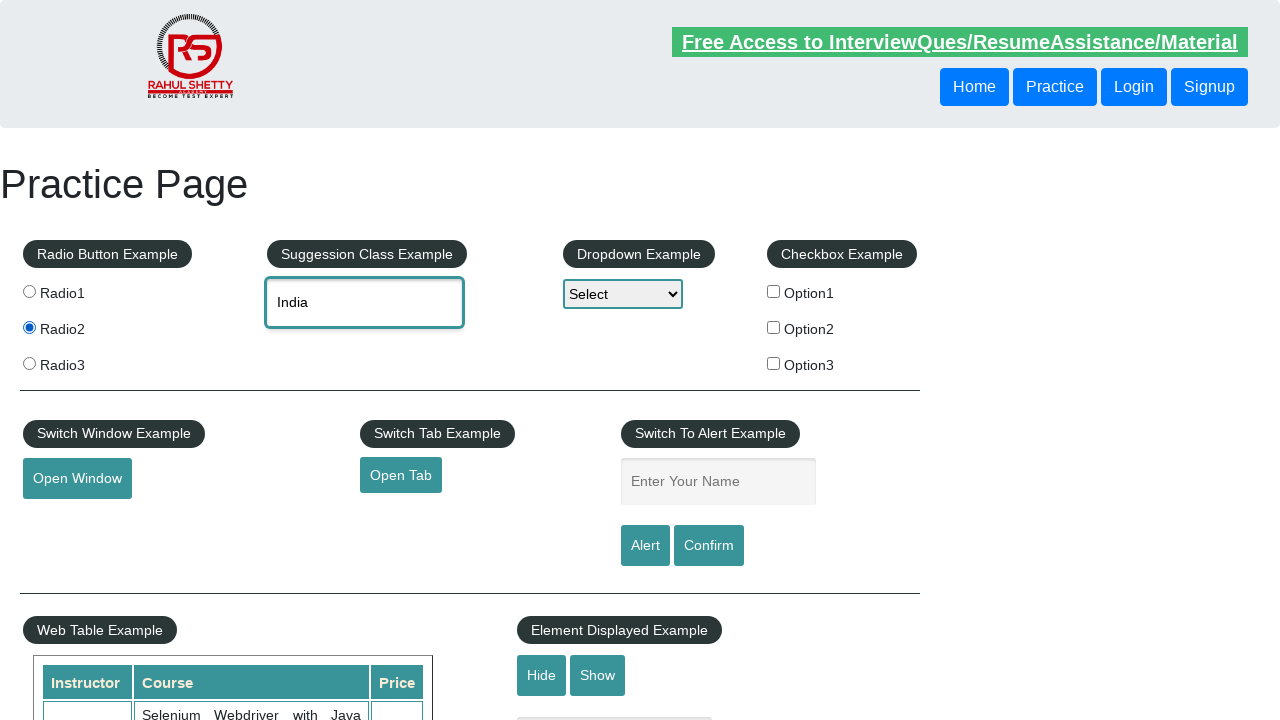

Selected Option3 from dropdown on #dropdown-class-example
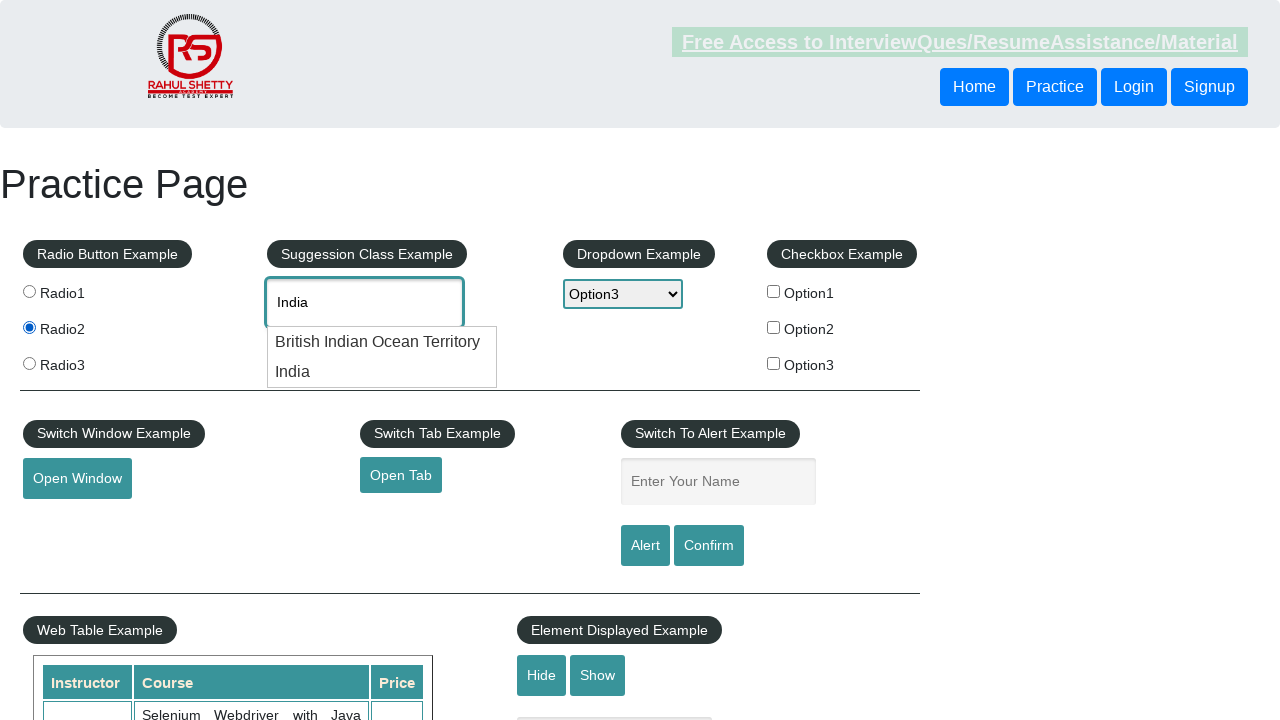

Clicked first checkbox at (774, 291) on xpath=//label[1]//input[@type='checkbox']
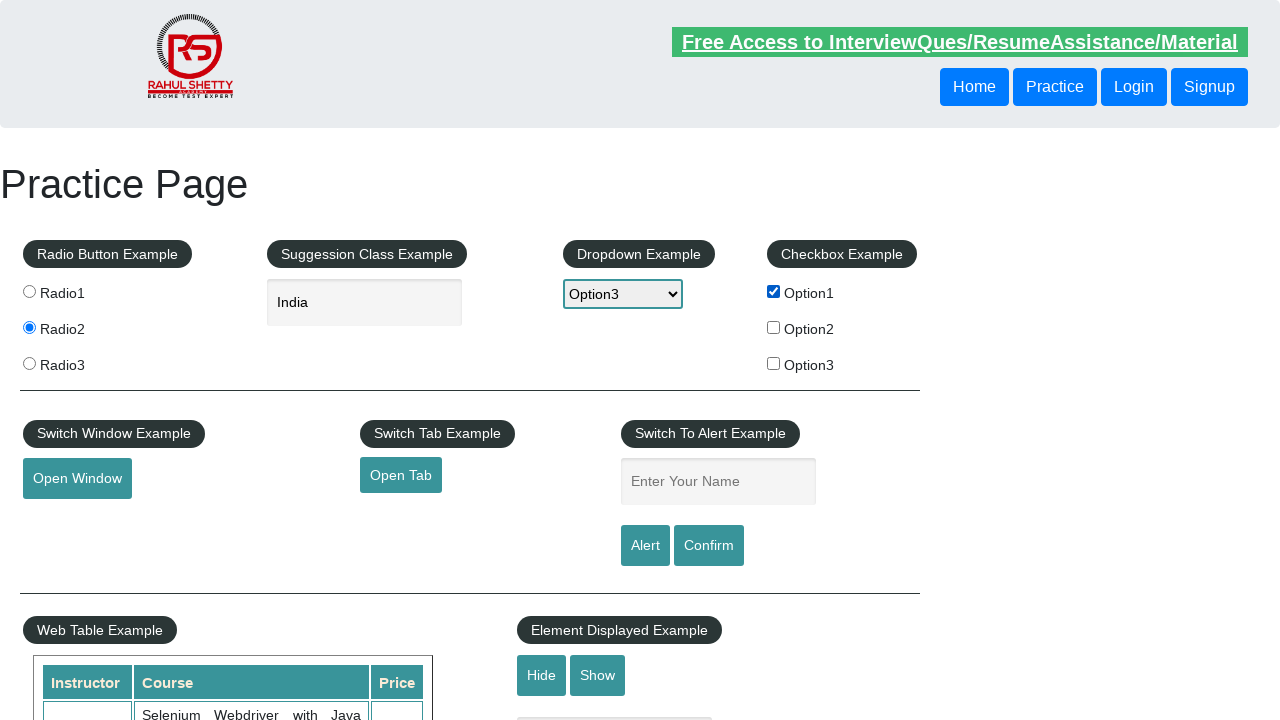

Clicked second checkbox at (774, 327) on xpath=//label[2]//input[@type='checkbox']
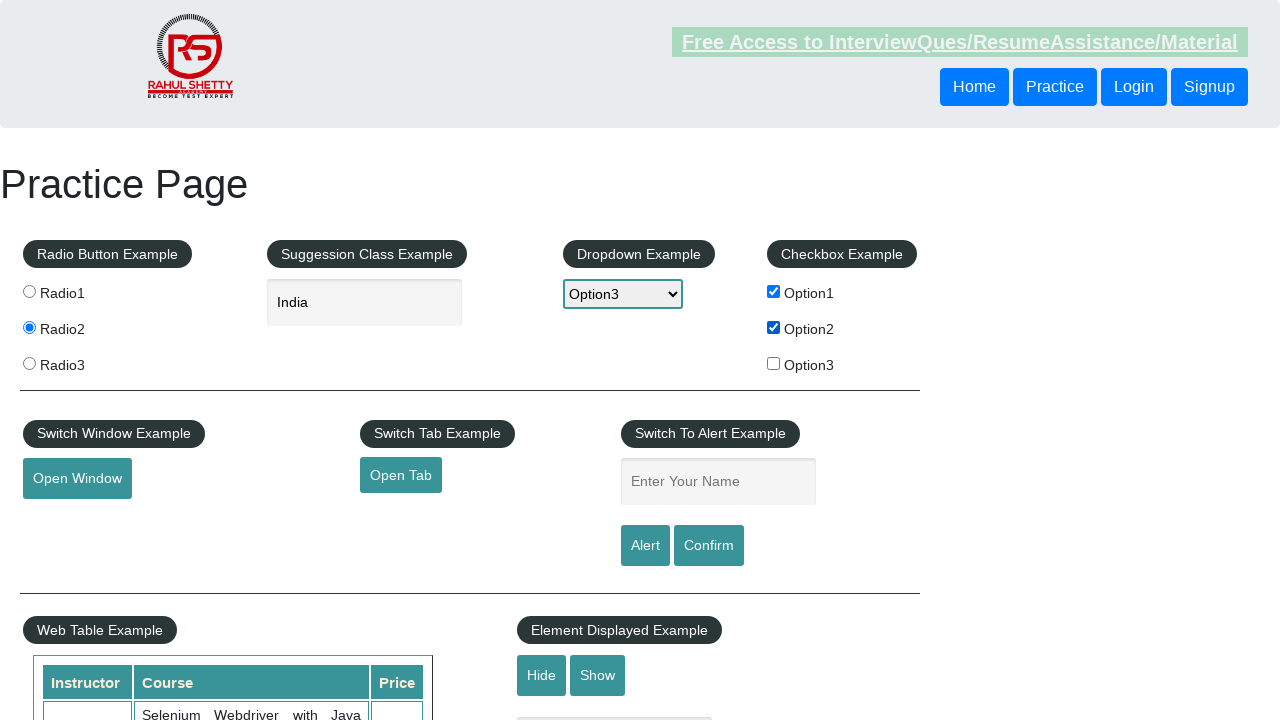

Clicked third checkbox at (774, 363) on xpath=//label[3]//input[@type='checkbox']
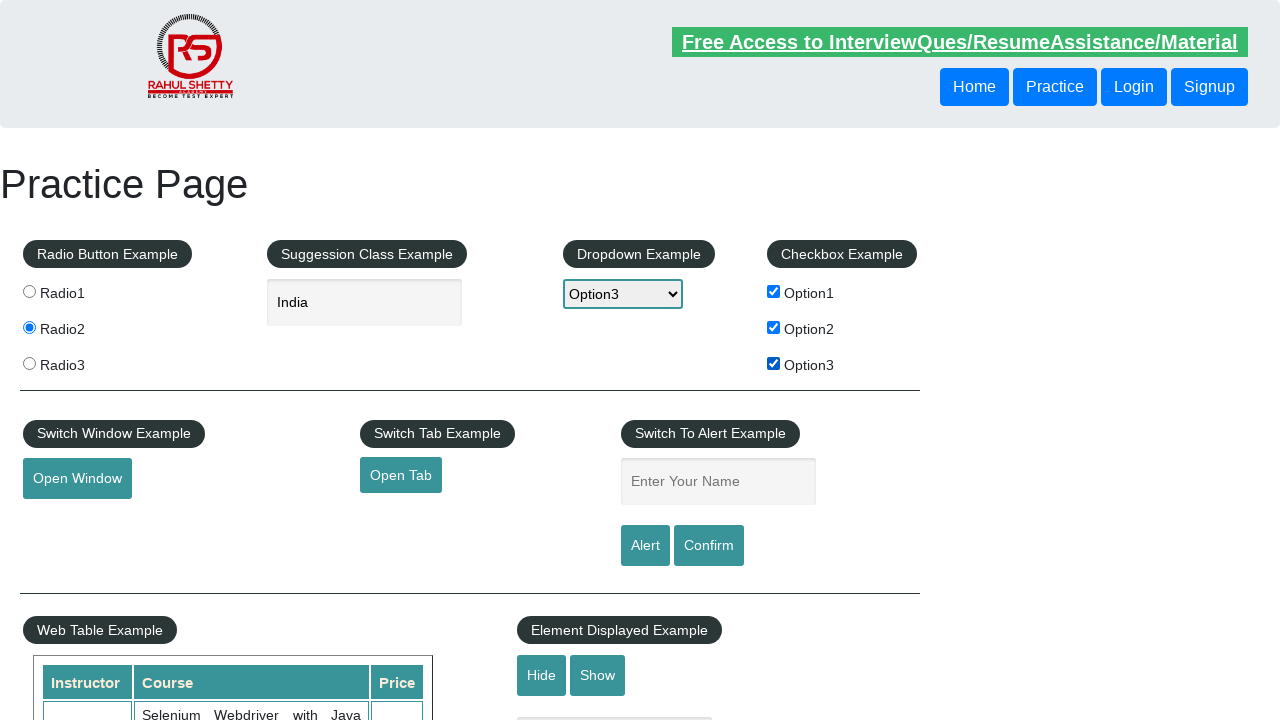

Clicked open window button at (77, 479) on #openwindow
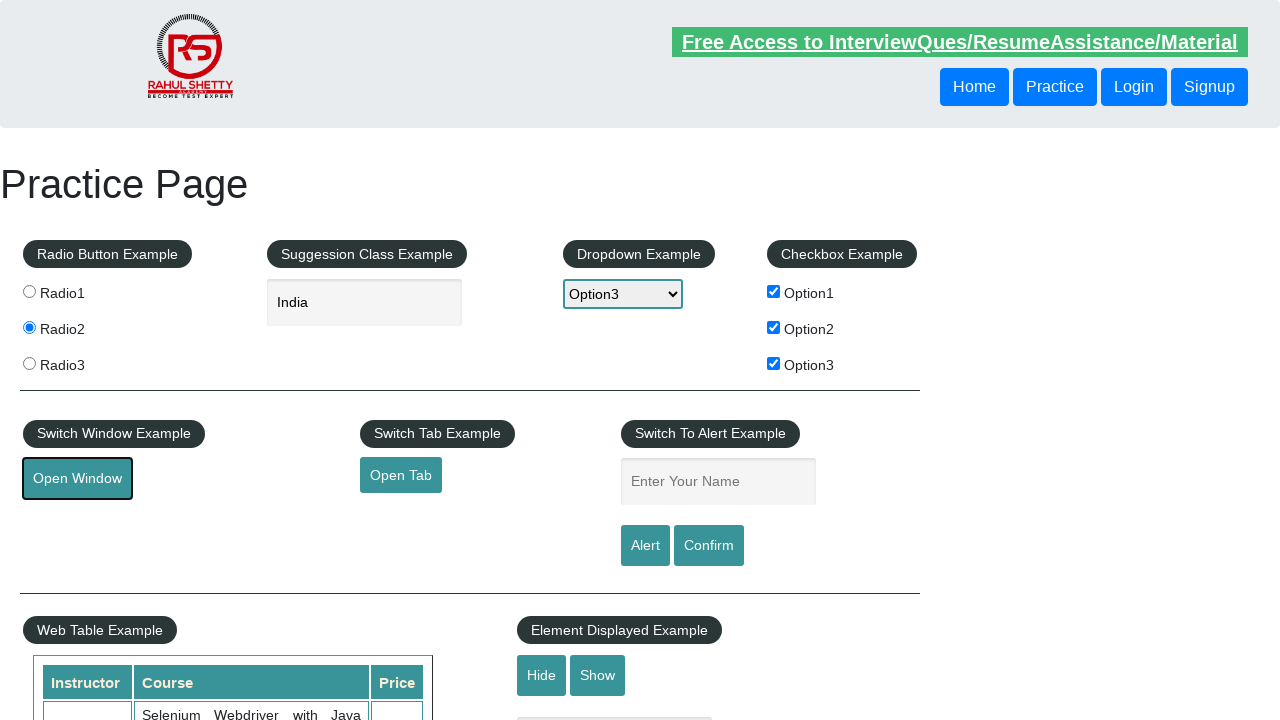

New window loaded
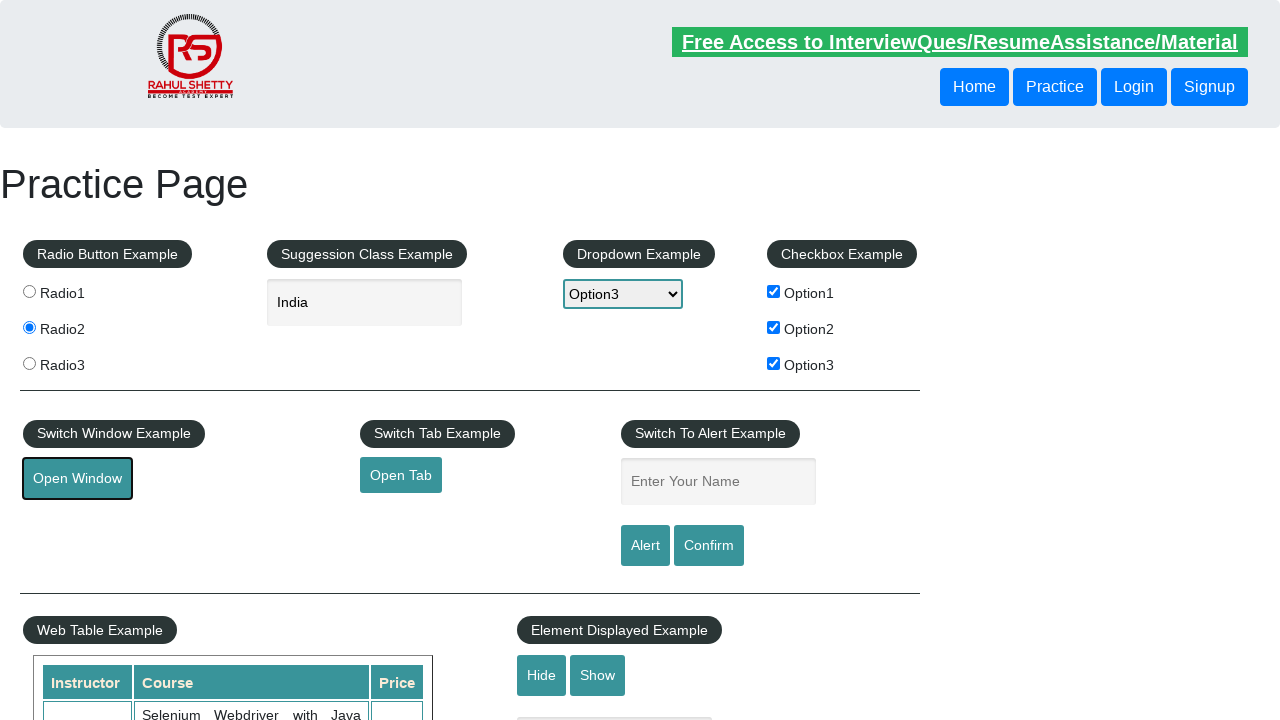

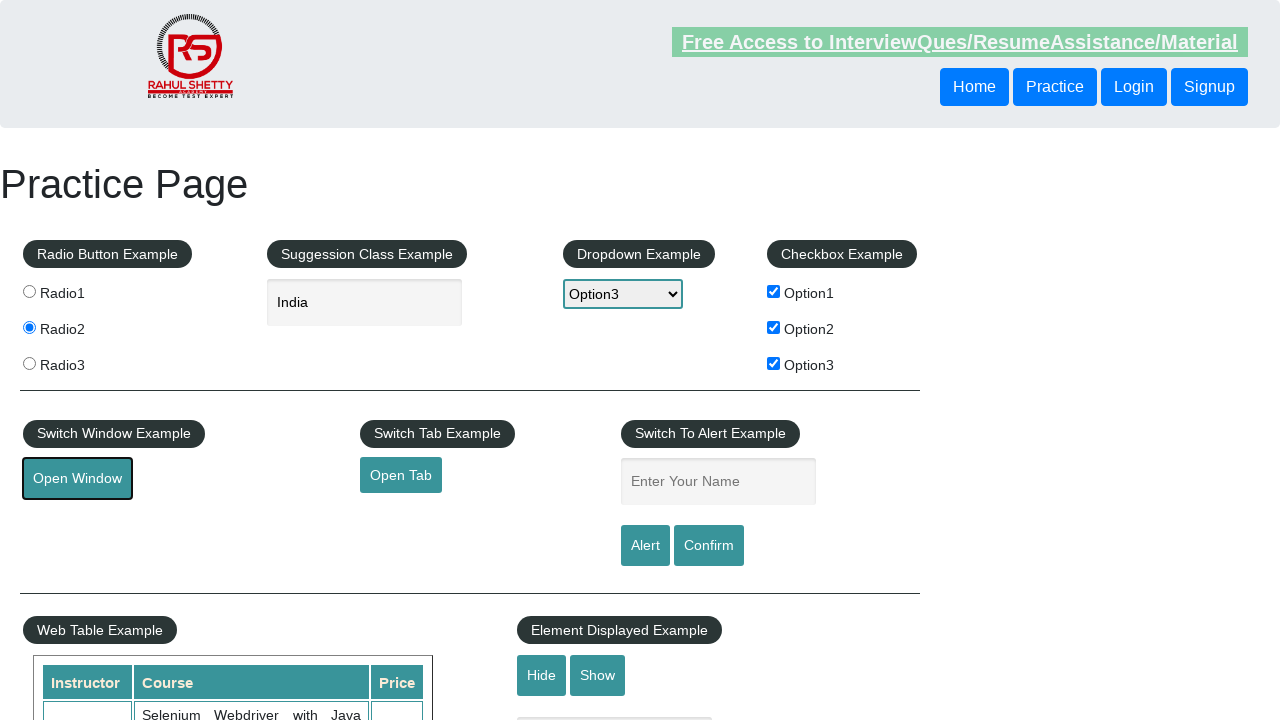